Tests click-and-hold, move, then release mouse action sequence for drag operations

Starting URL: https://crossbrowsertesting.github.io/drag-and-drop

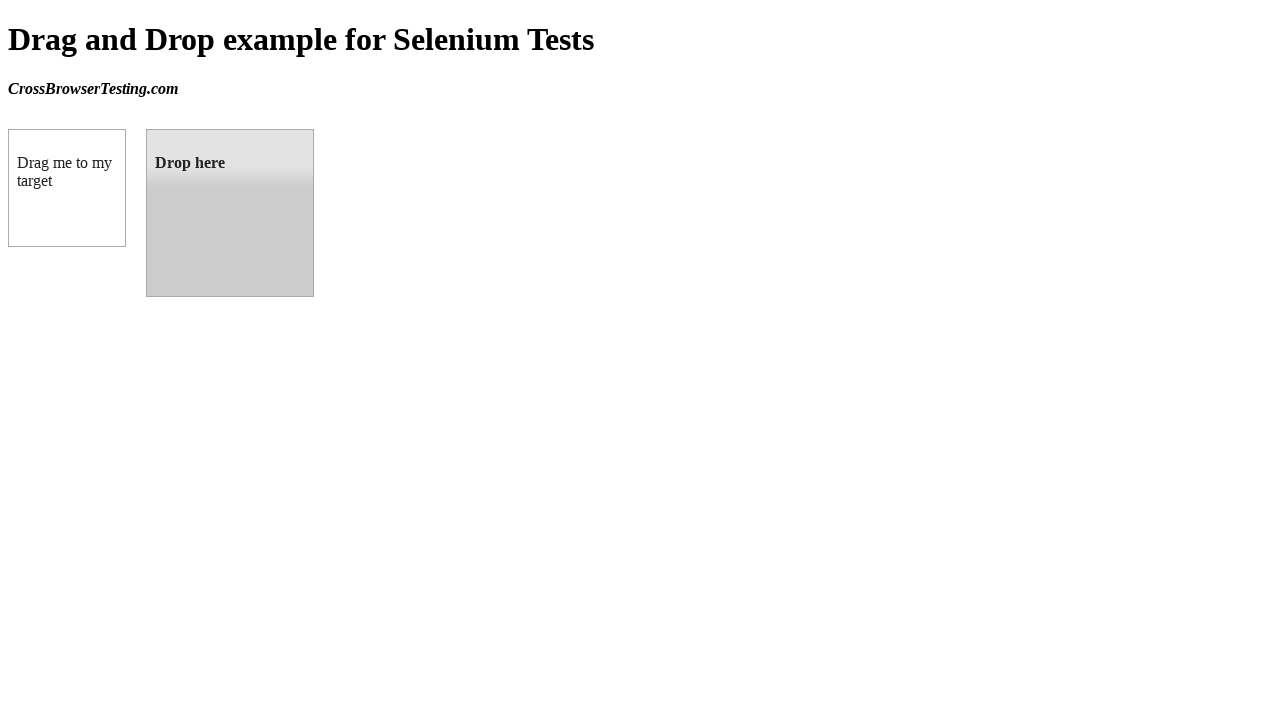

Waited for draggable element to load
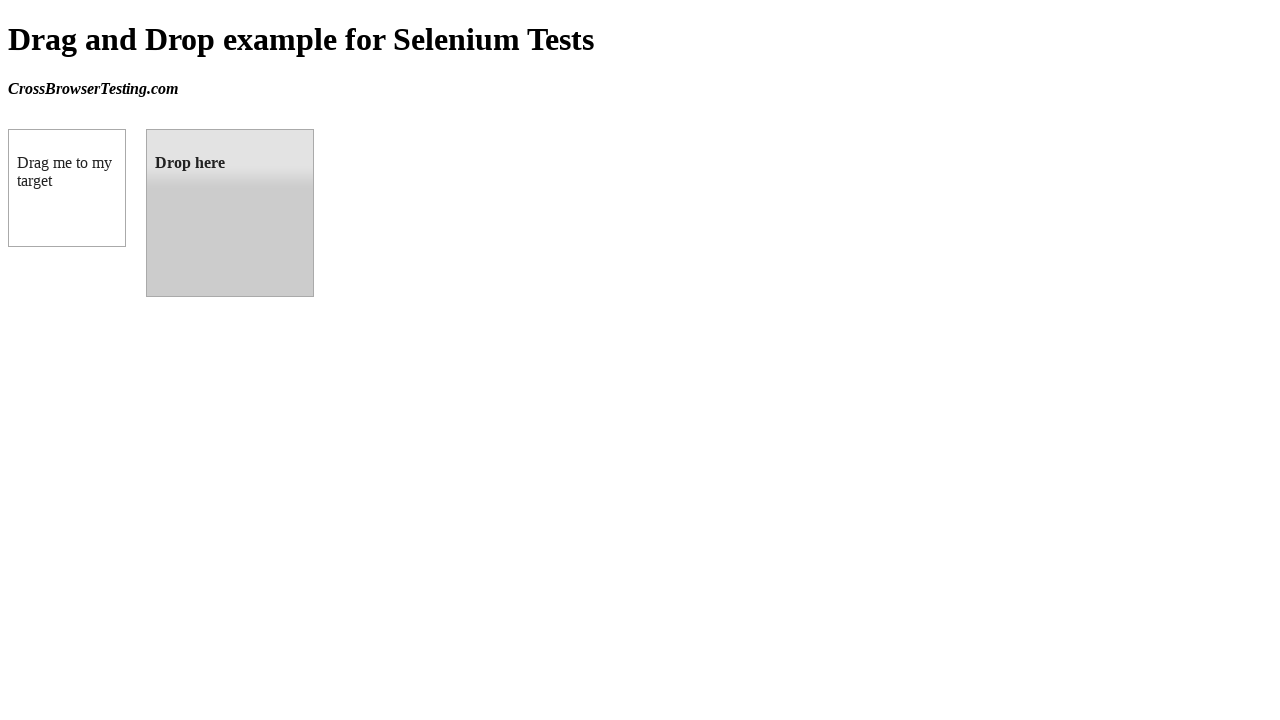

Located source draggable element
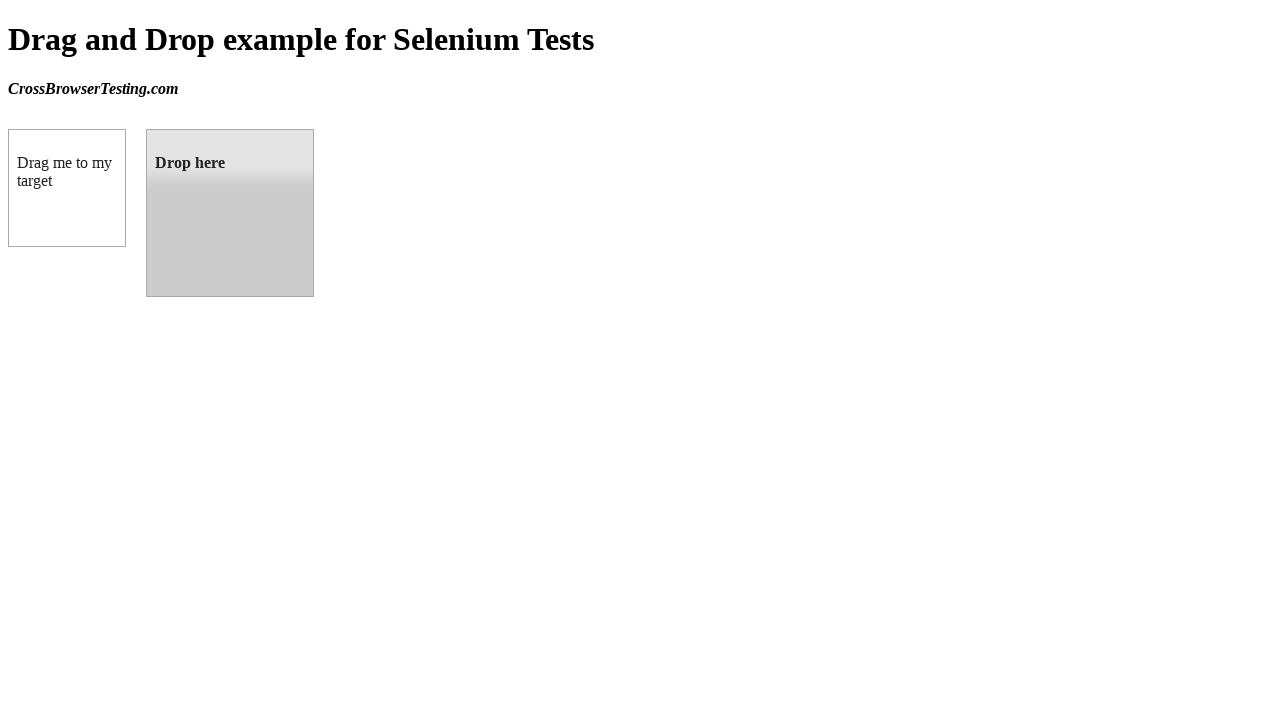

Located target droppable element
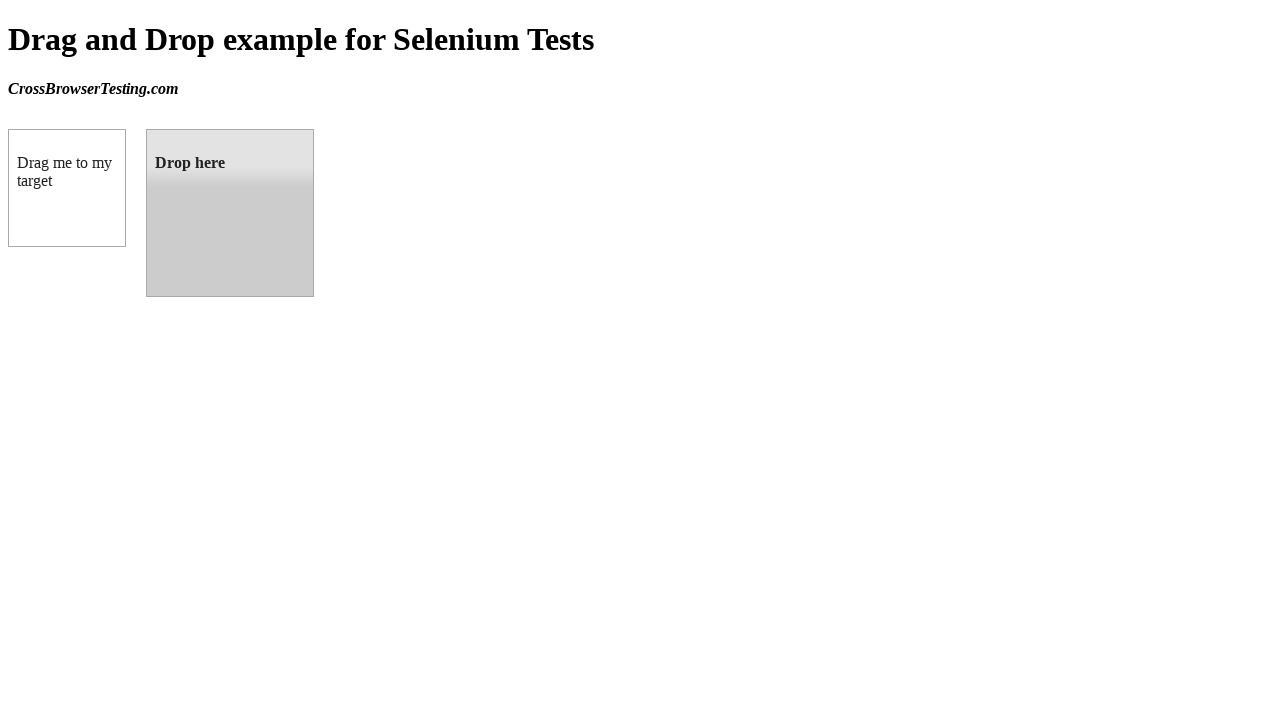

Retrieved bounding box of source element
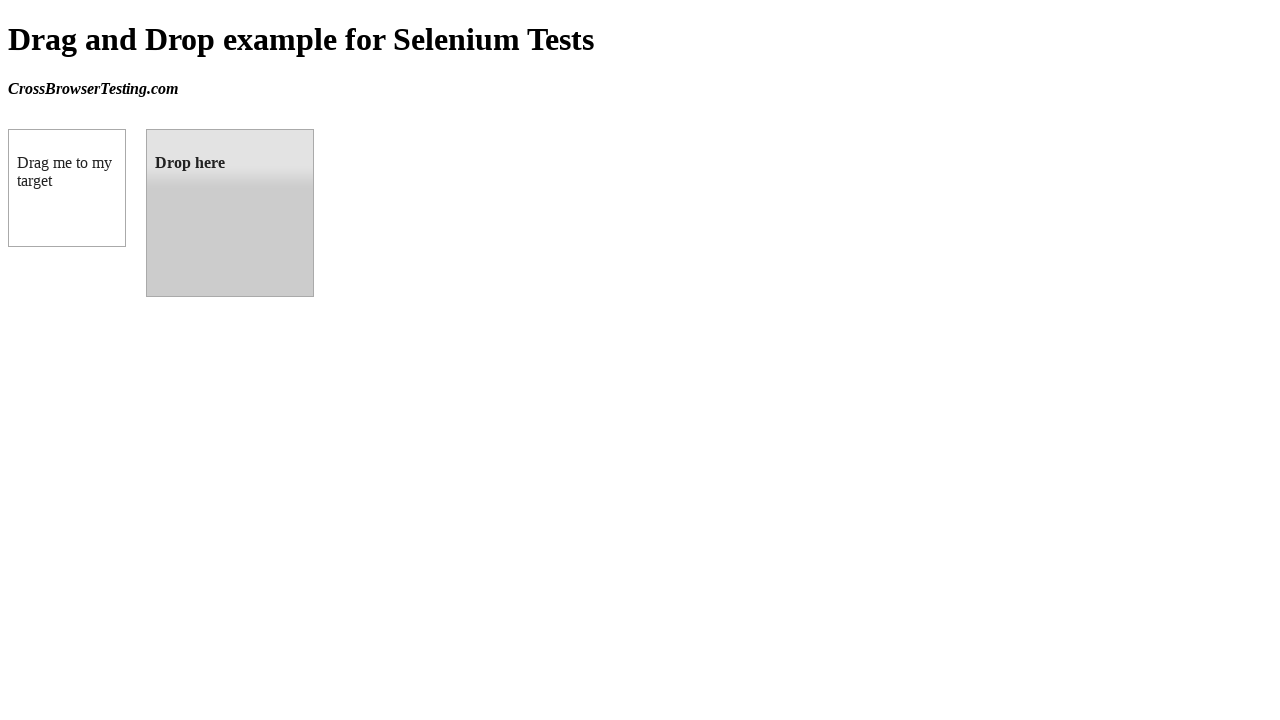

Retrieved bounding box of target element
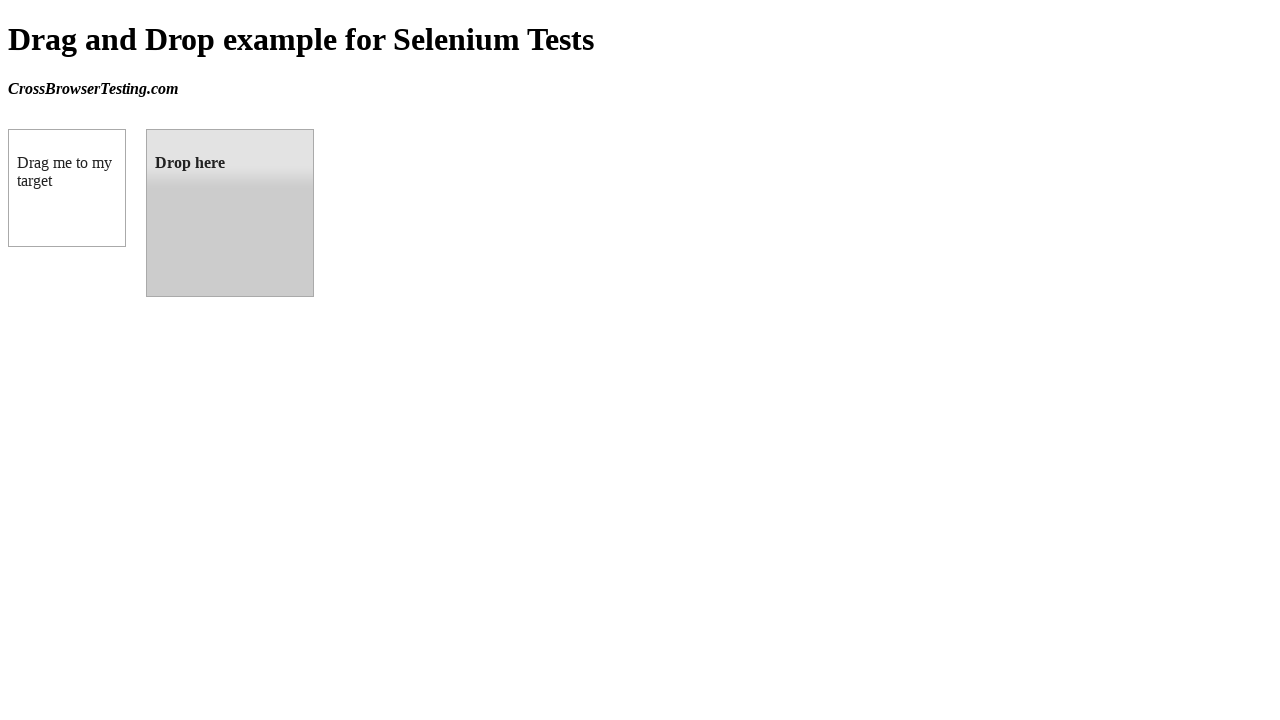

Moved mouse to center of source element at (67, 188)
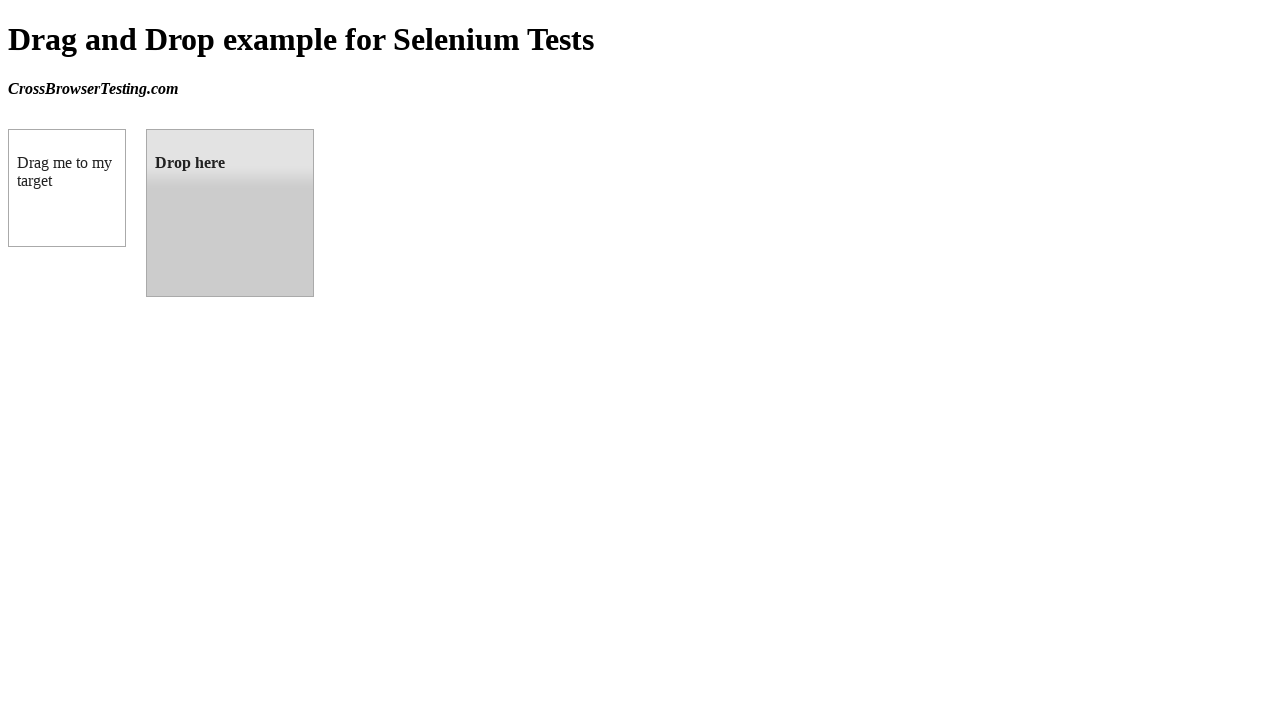

Pressed and held mouse button down on source element at (67, 188)
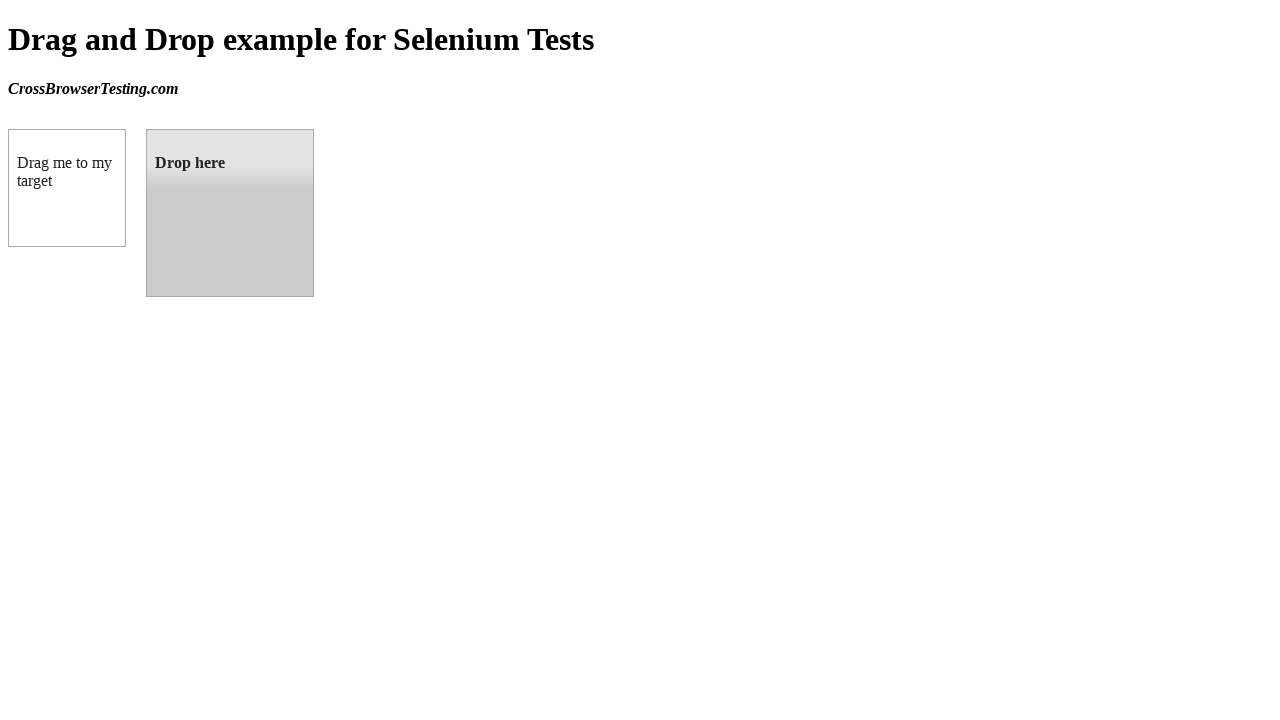

Dragged mouse to center of target element while holding button at (230, 213)
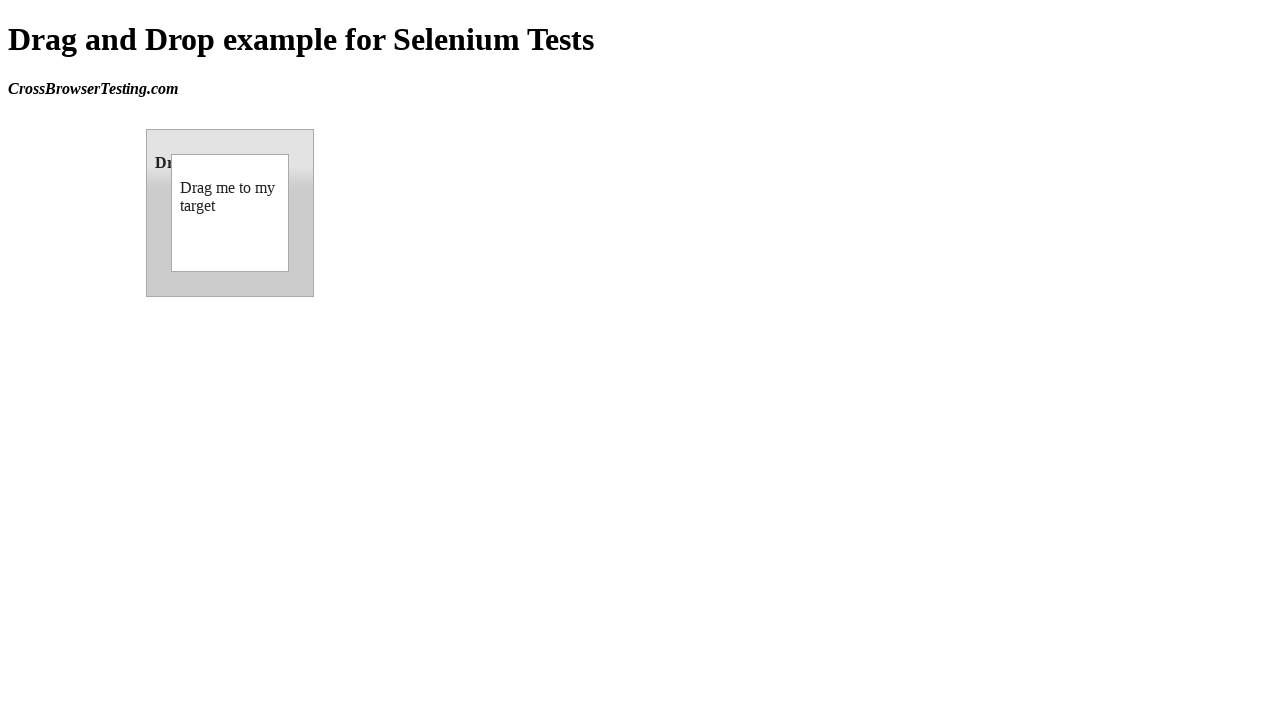

Released mouse button to complete drag-and-drop operation at (230, 213)
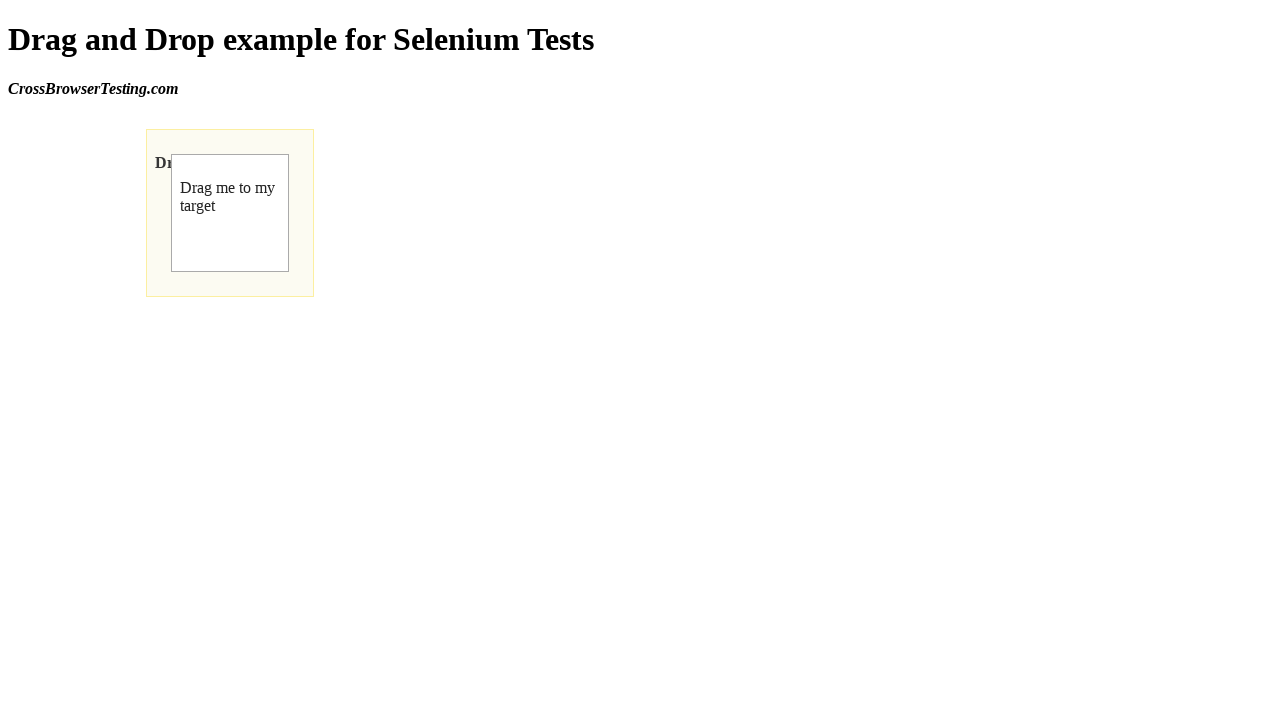

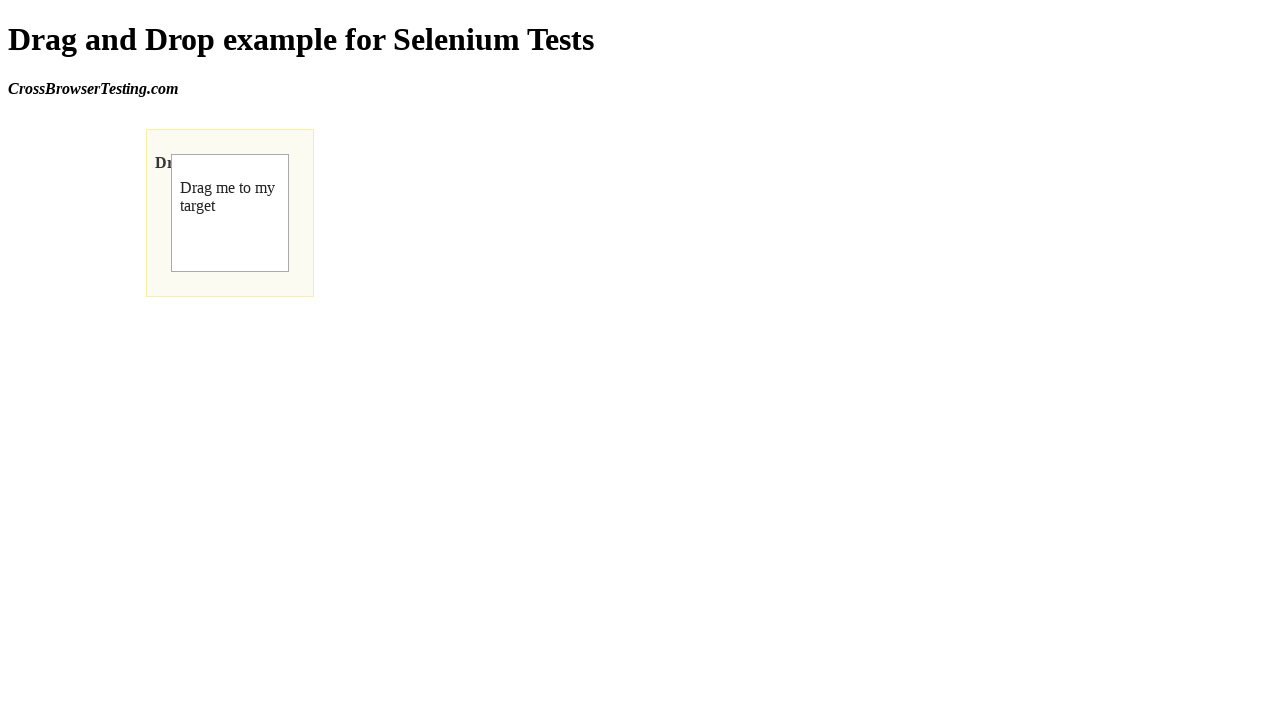